Tests form interaction by selecting a checkbox, choosing a matching dropdown option, entering text, and triggering an alert

Starting URL: https://rahulshettyacademy.com/AutomationPractice/

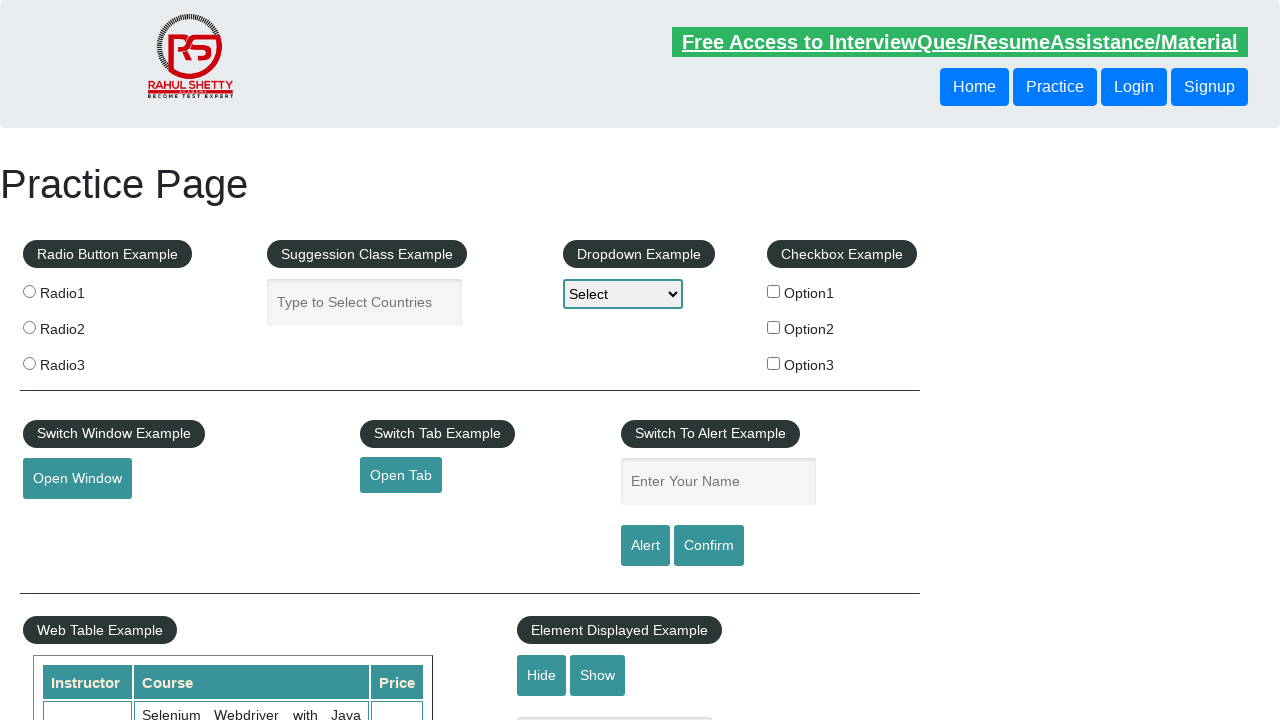

Clicked on the third checkbox option at (774, 363) on #checkBoxOption3
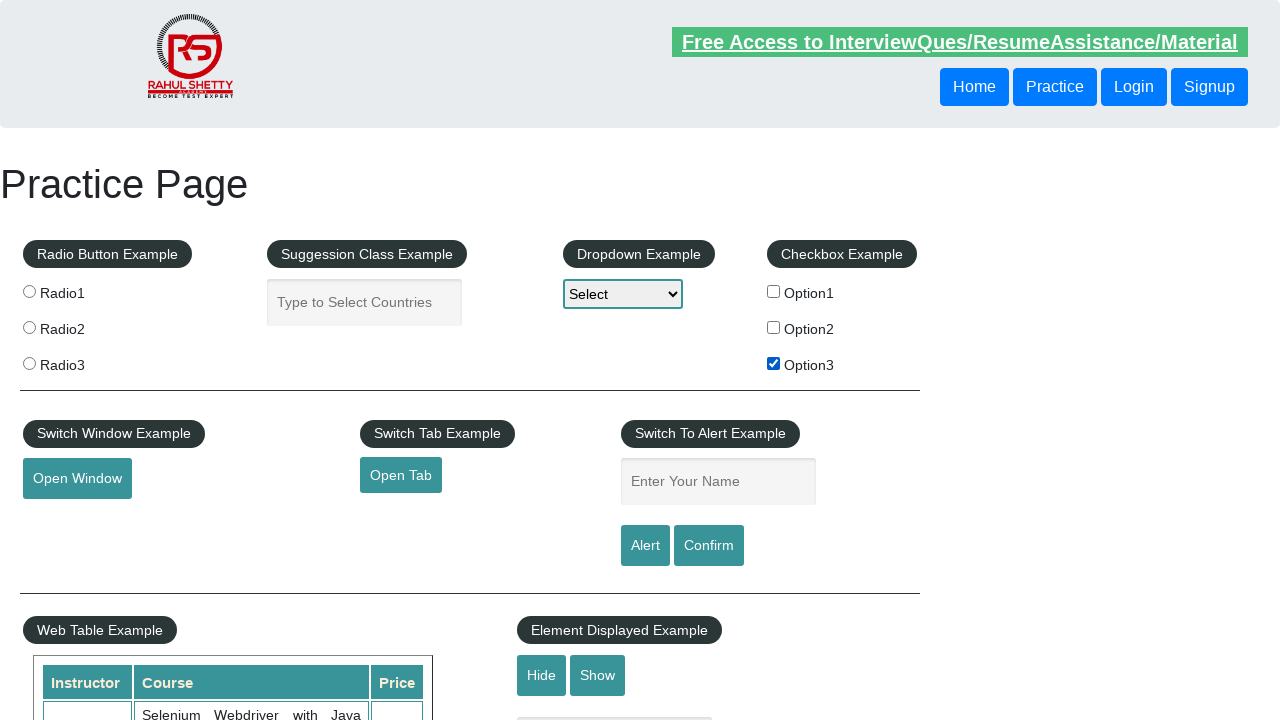

Retrieved value attribute from clicked checkbox
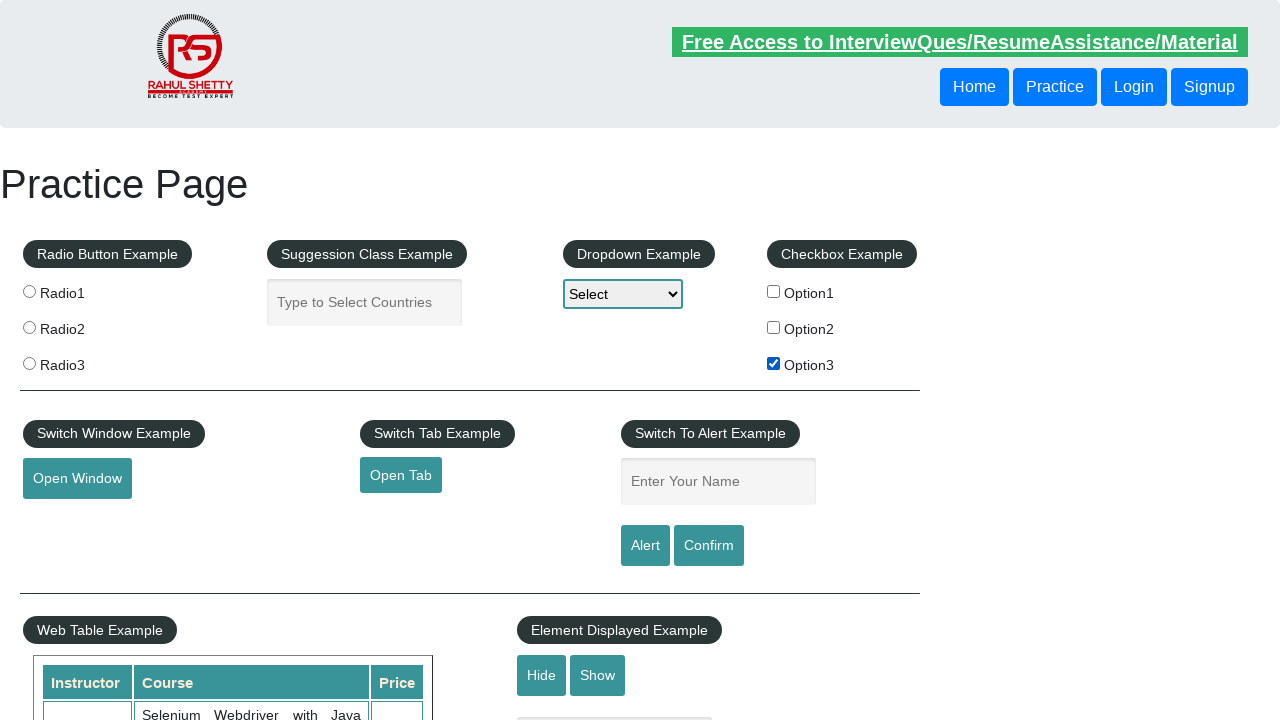

Retrieved all dropdown options
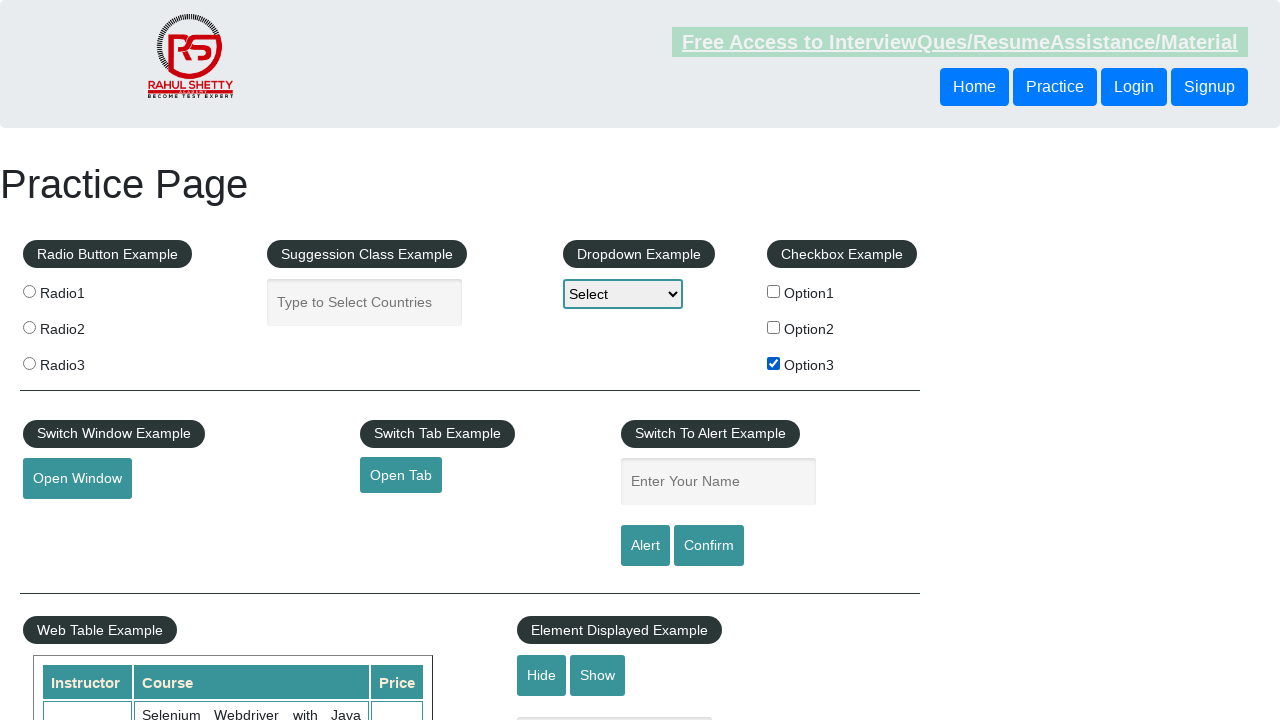

Selected matching dropdown option: Option3 on #dropdown-class-example
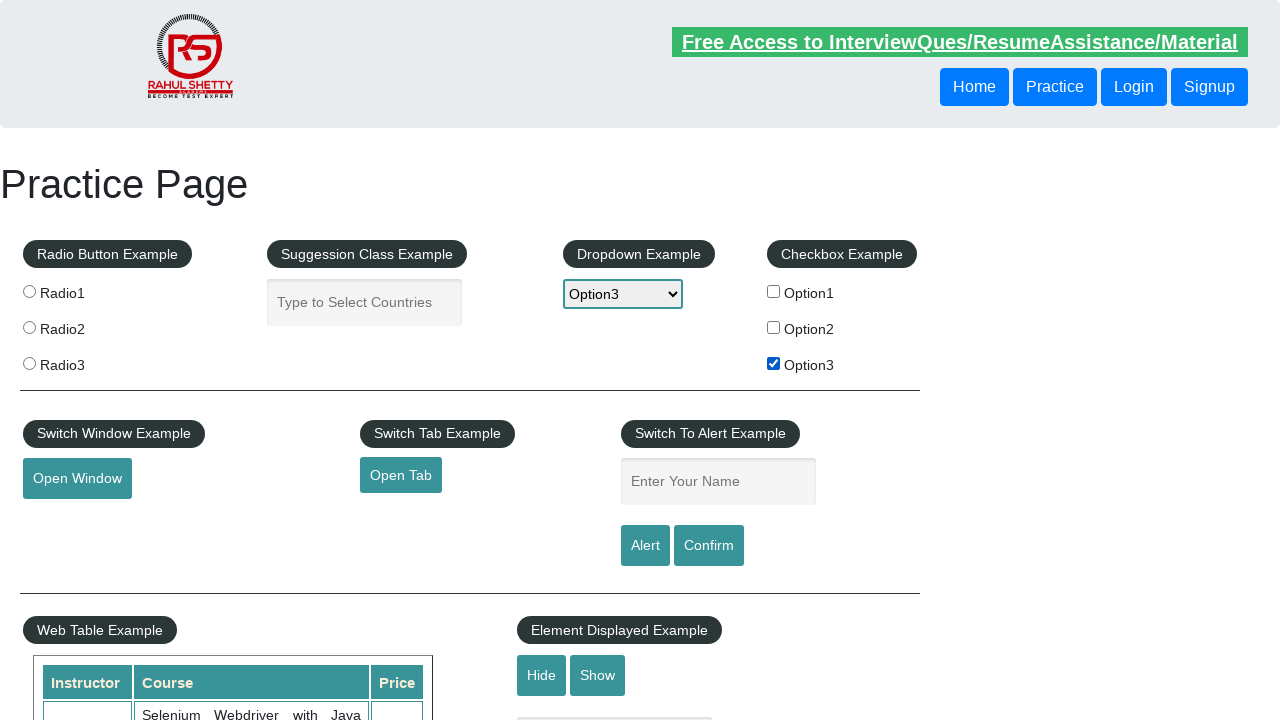

Filled name field with: Option3 on #name
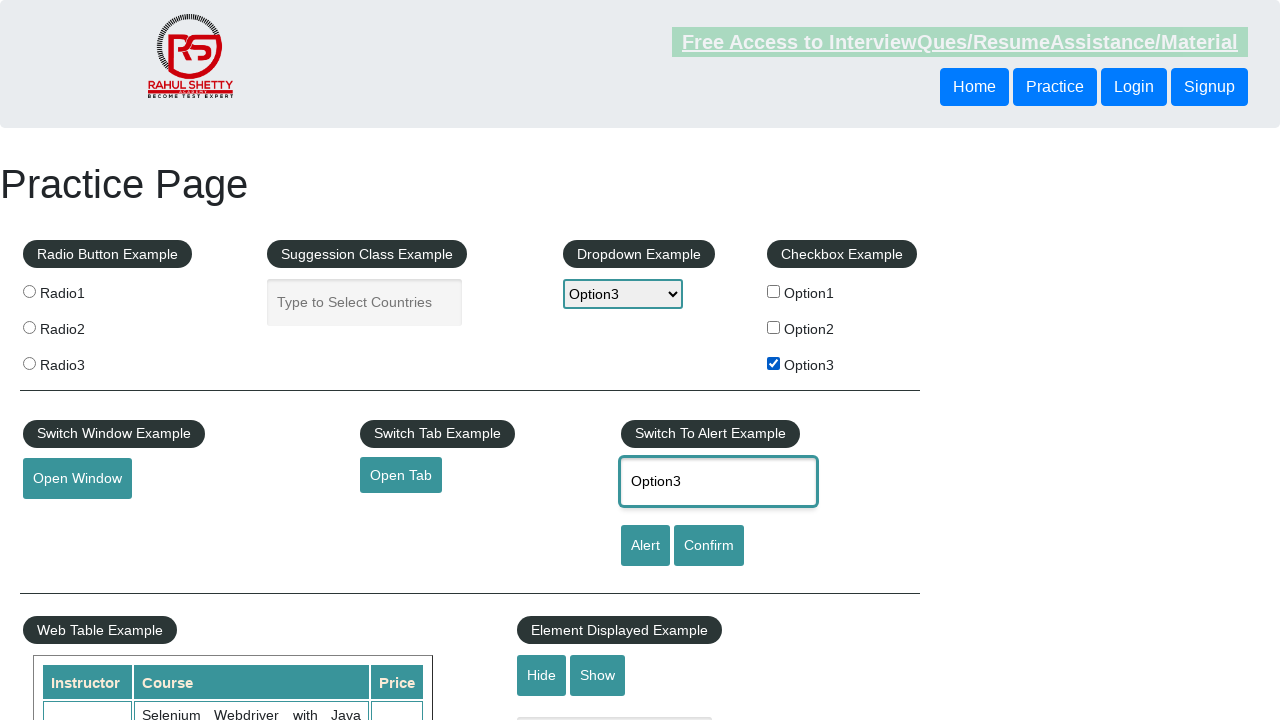

Clicked alert button to trigger alert dialog at (645, 546) on #alertbtn
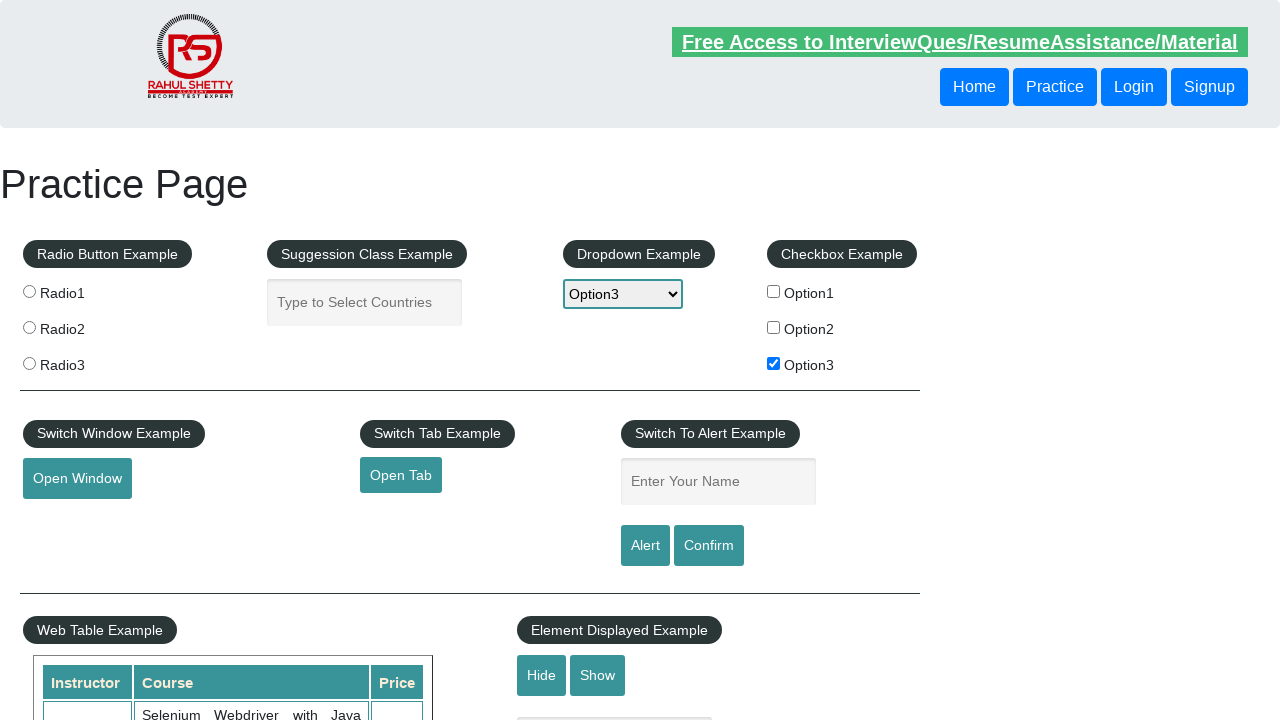

Alert dialog accepted
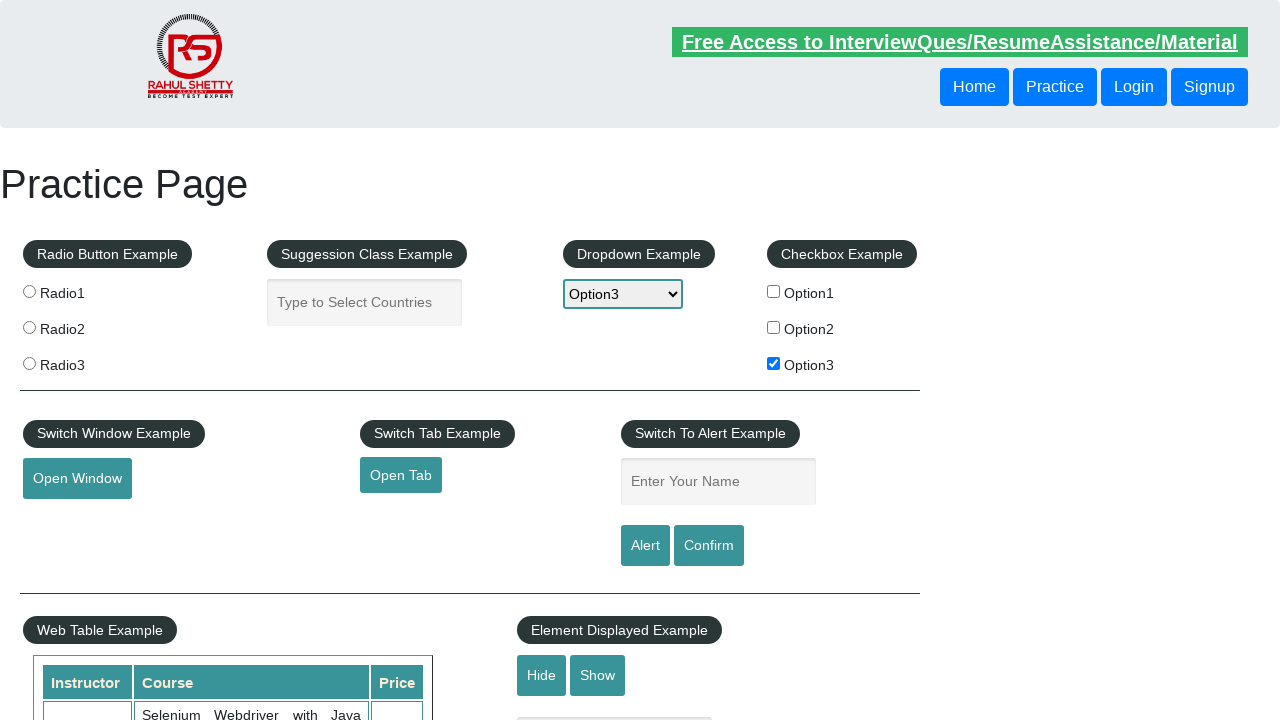

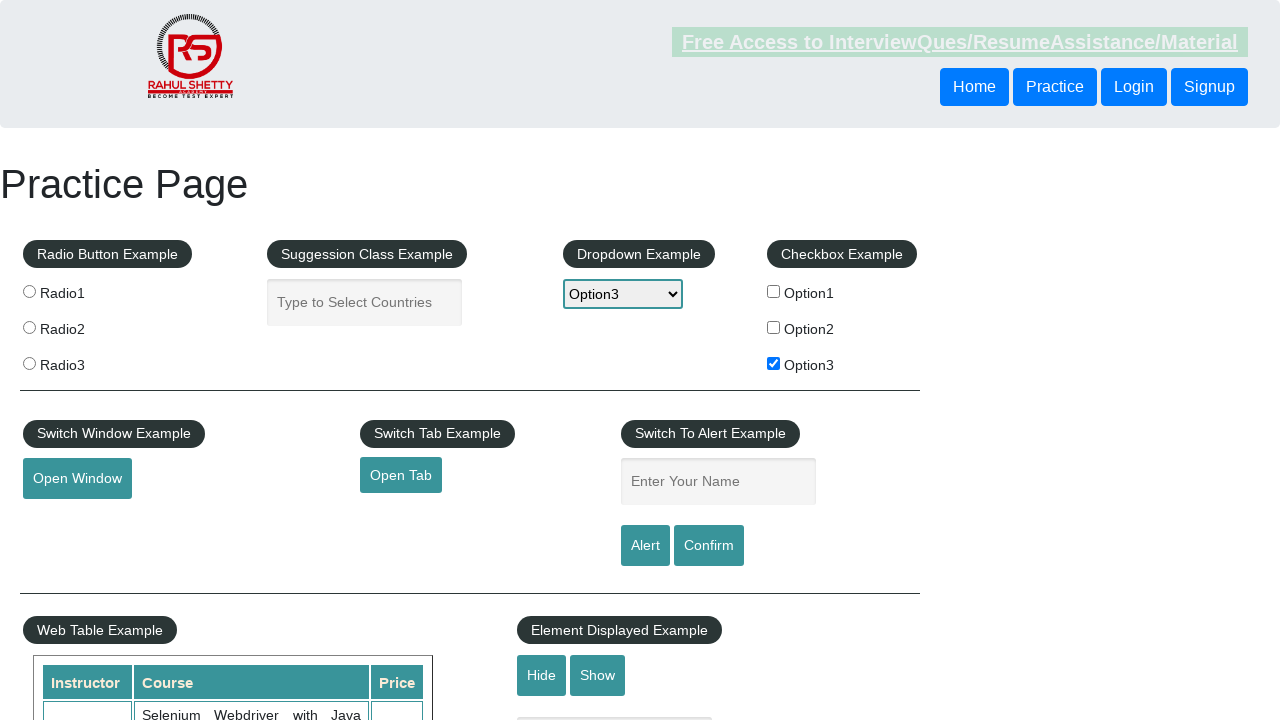